Tests date selection functionality by selecting year, month, and day from dropdown menus and verifying the selected values

Starting URL: https://practice.cydeo.com/dropdown

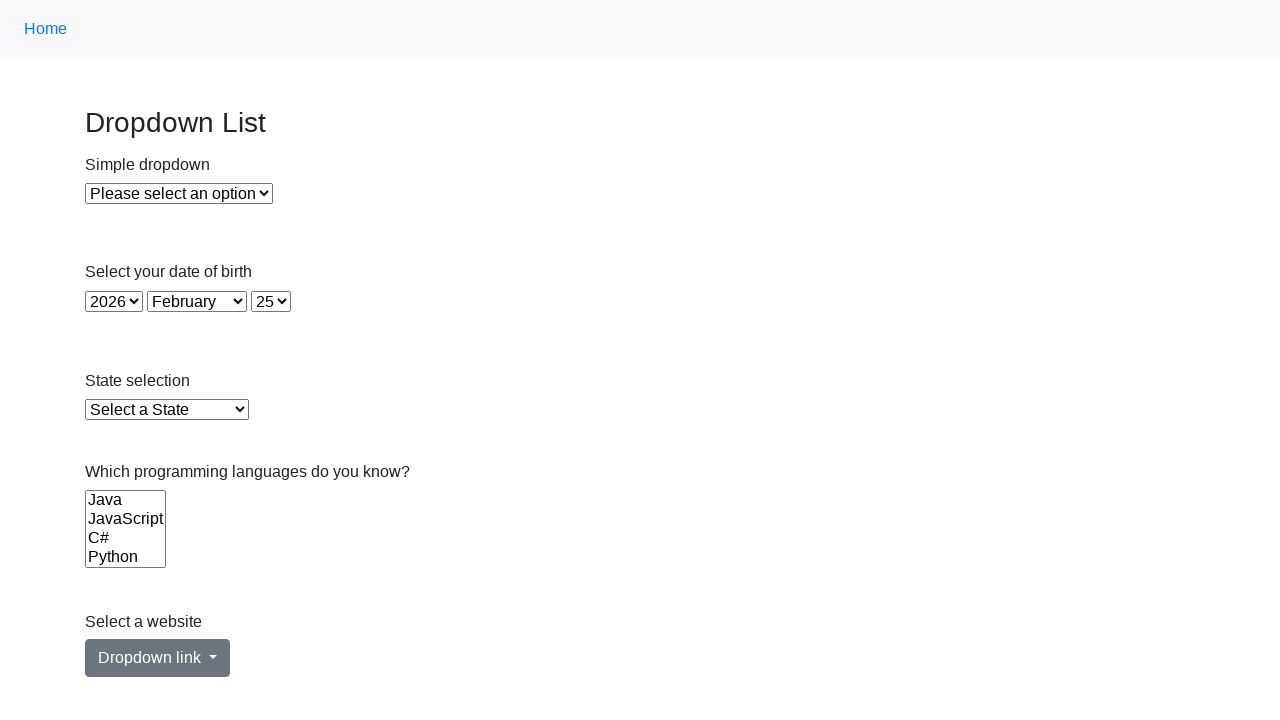

Selected year '1933' from year dropdown on select#year
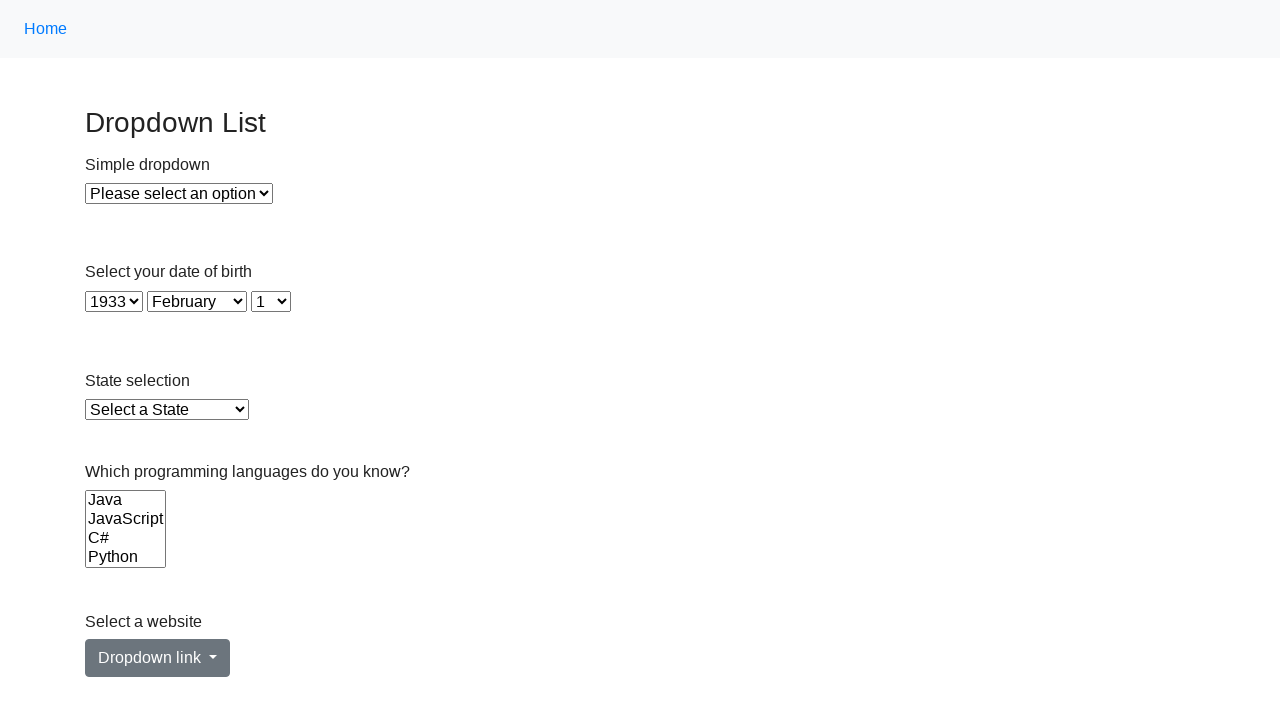

Selected month 'December' from month dropdown using value='11' on select#month
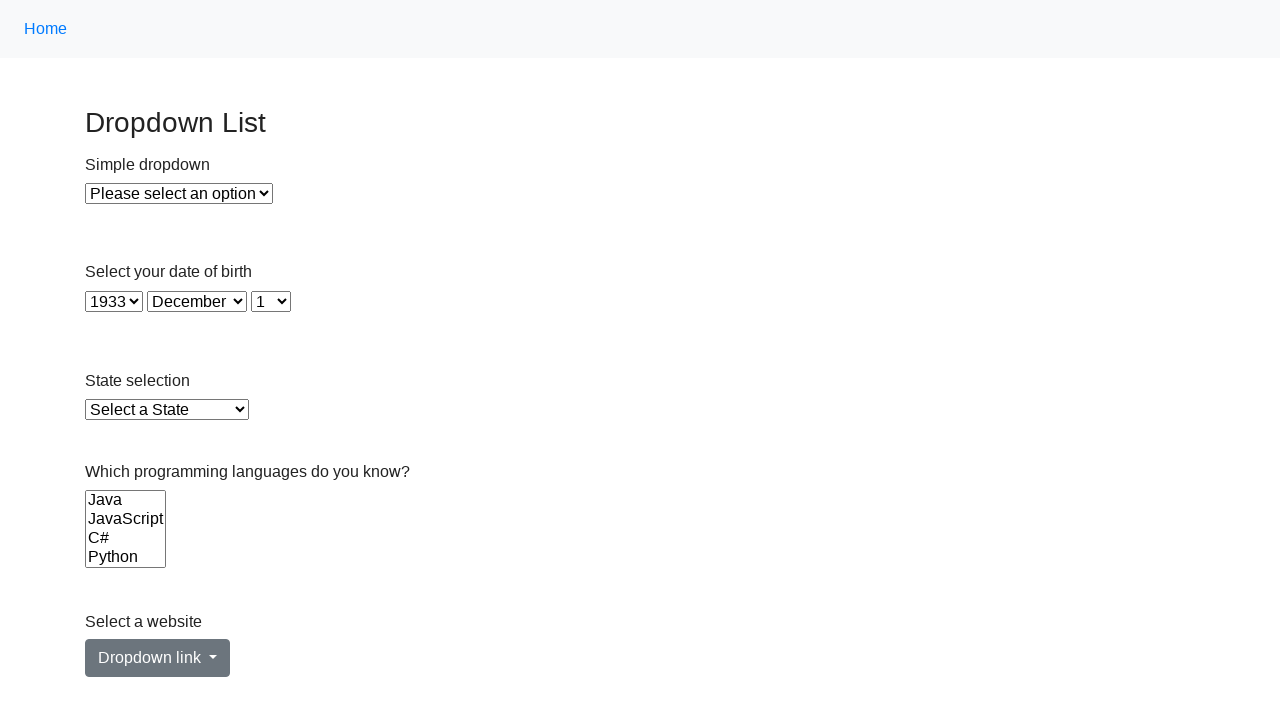

Selected day '1' from day dropdown using index 0 on select#day
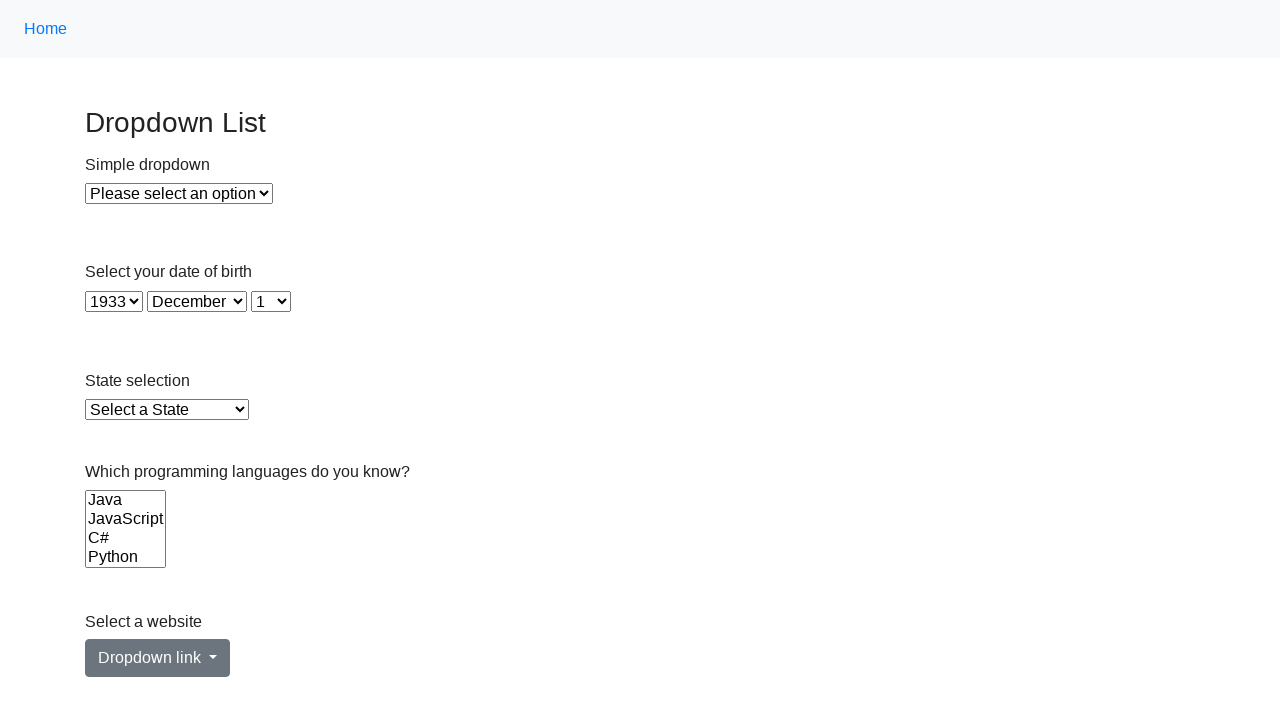

Verified year selection equals '1933'
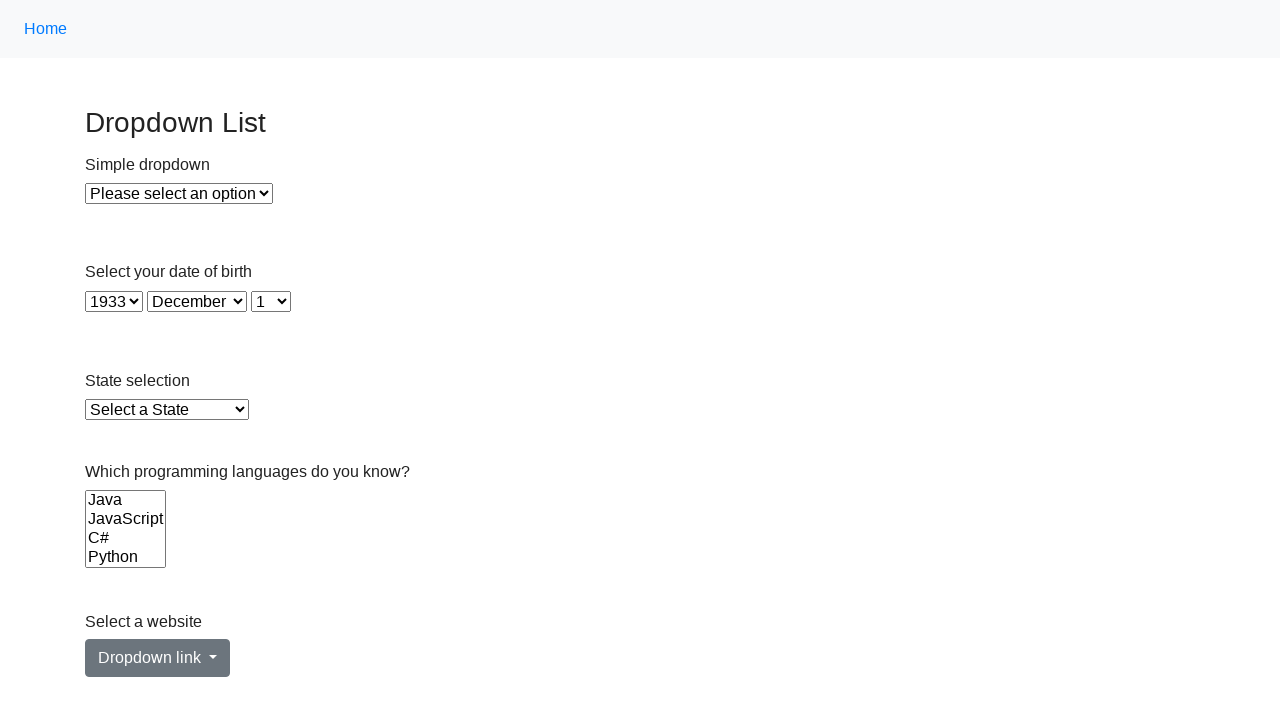

Verified month selection equals 'December'
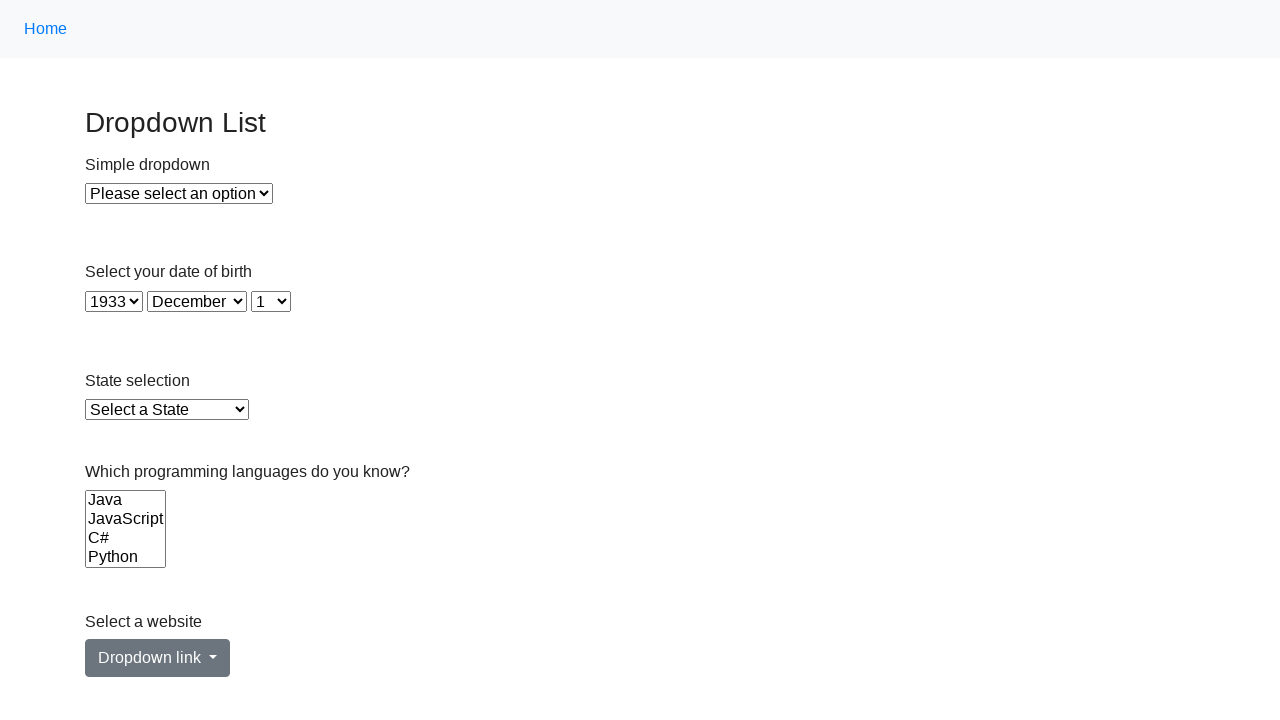

Verified day selection equals '1'
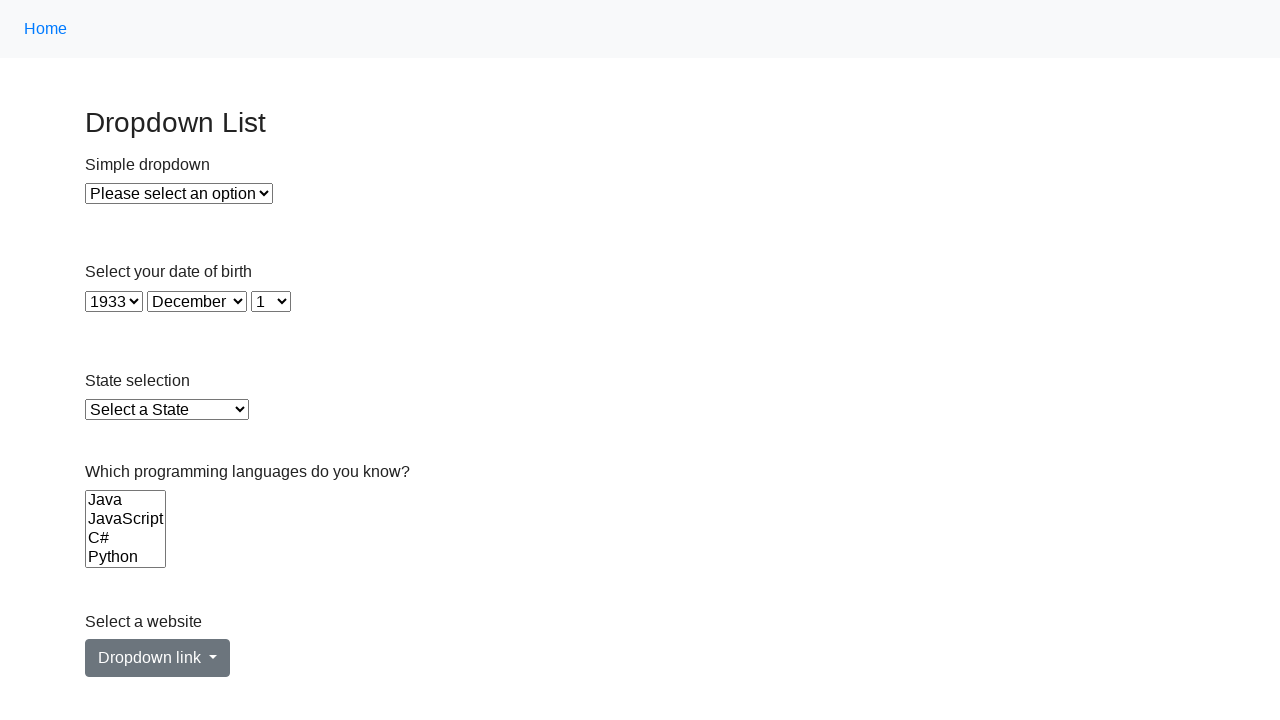

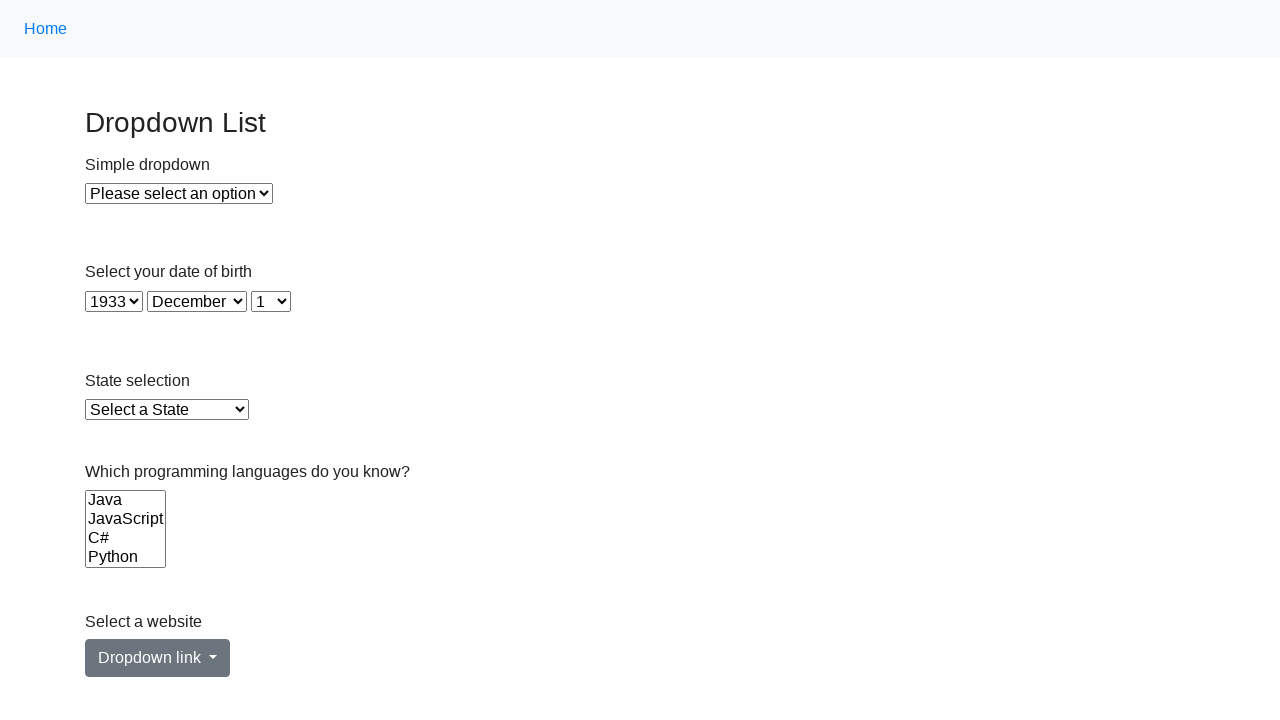